Tests the search functionality by switching language to Russian, navigating to search page, filling in search criteria (keyword, category, city, period), submitting the form, and verifying search results are displayed.

Starting URL: http://ss.com

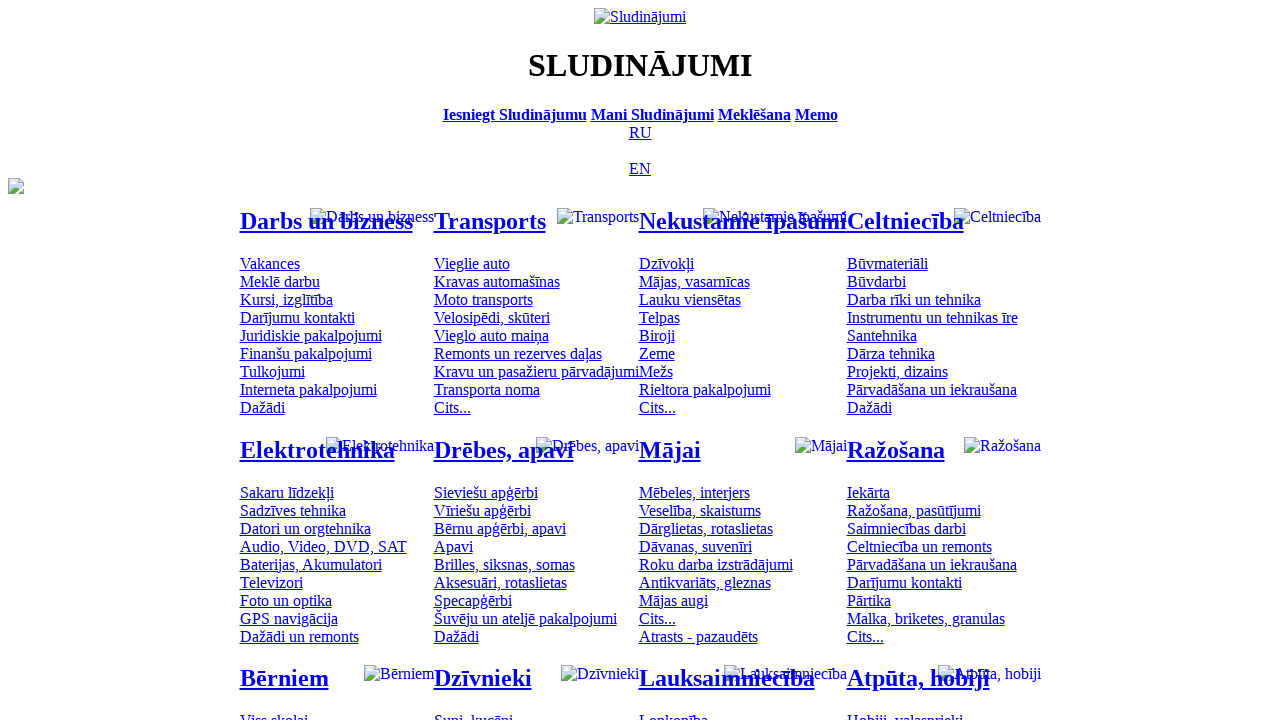

Clicked language menu to access language options at (640, 132) on .menu_lang .a_menu
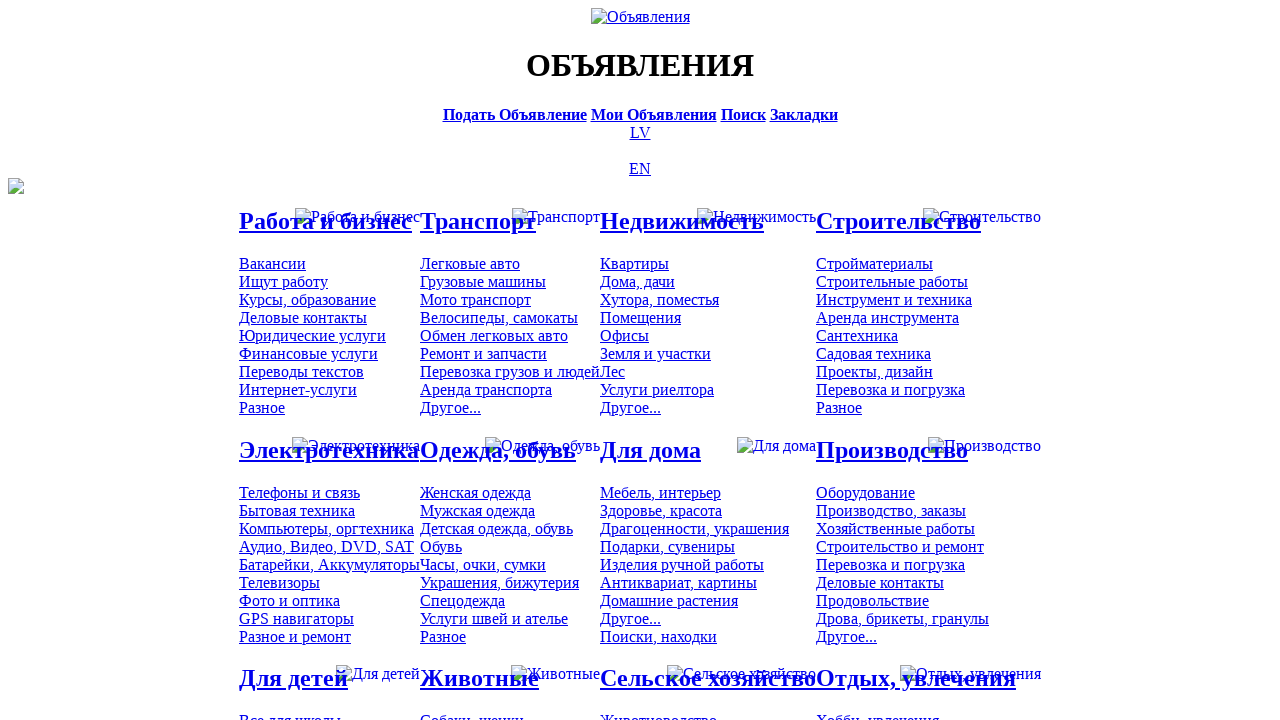

Navigated to Russian search page at (743, 114) on .menu_main a[href='/ru/search/']
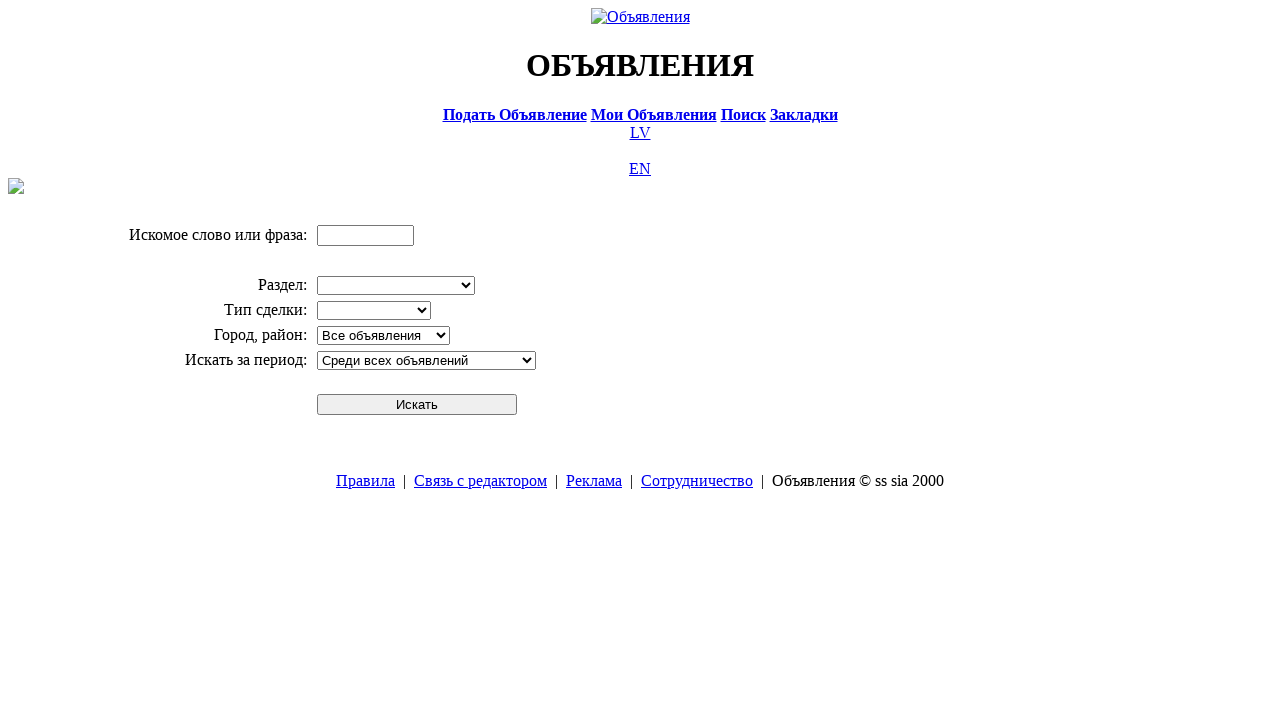

Entered search keyword 'компьютер' (computer) on .in1
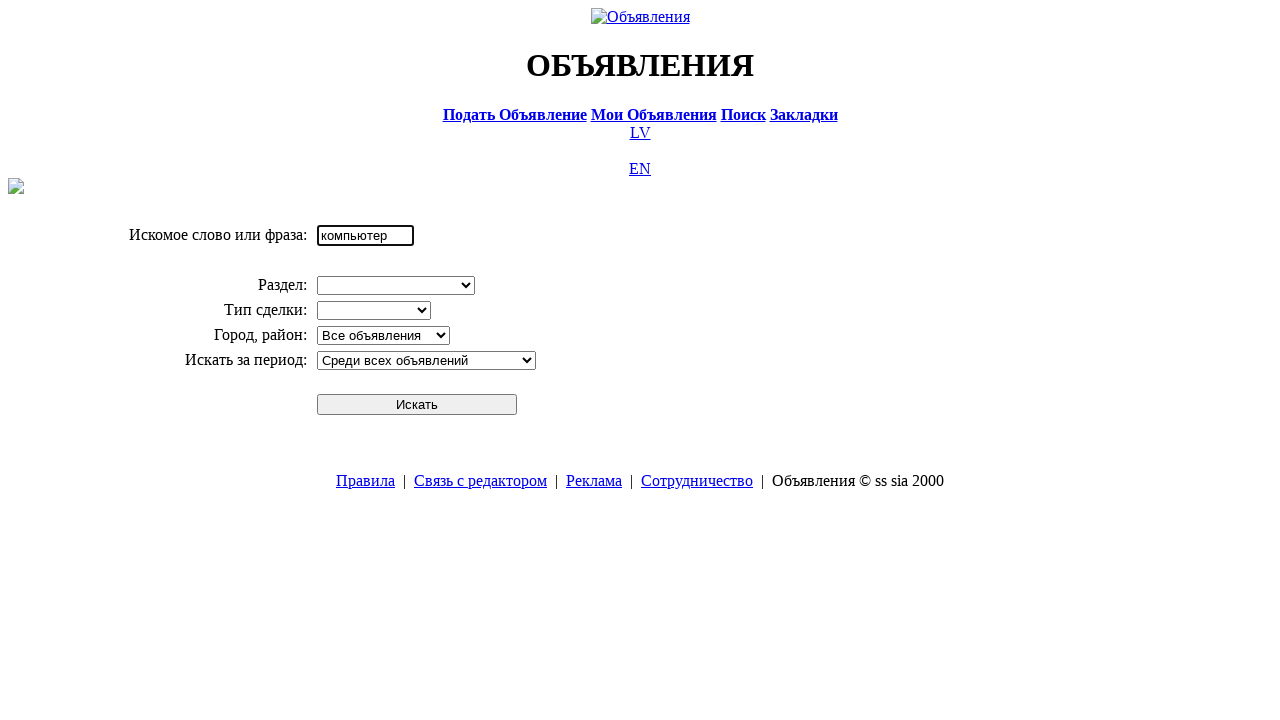

Selected category from dropdown on [name='cid_0']
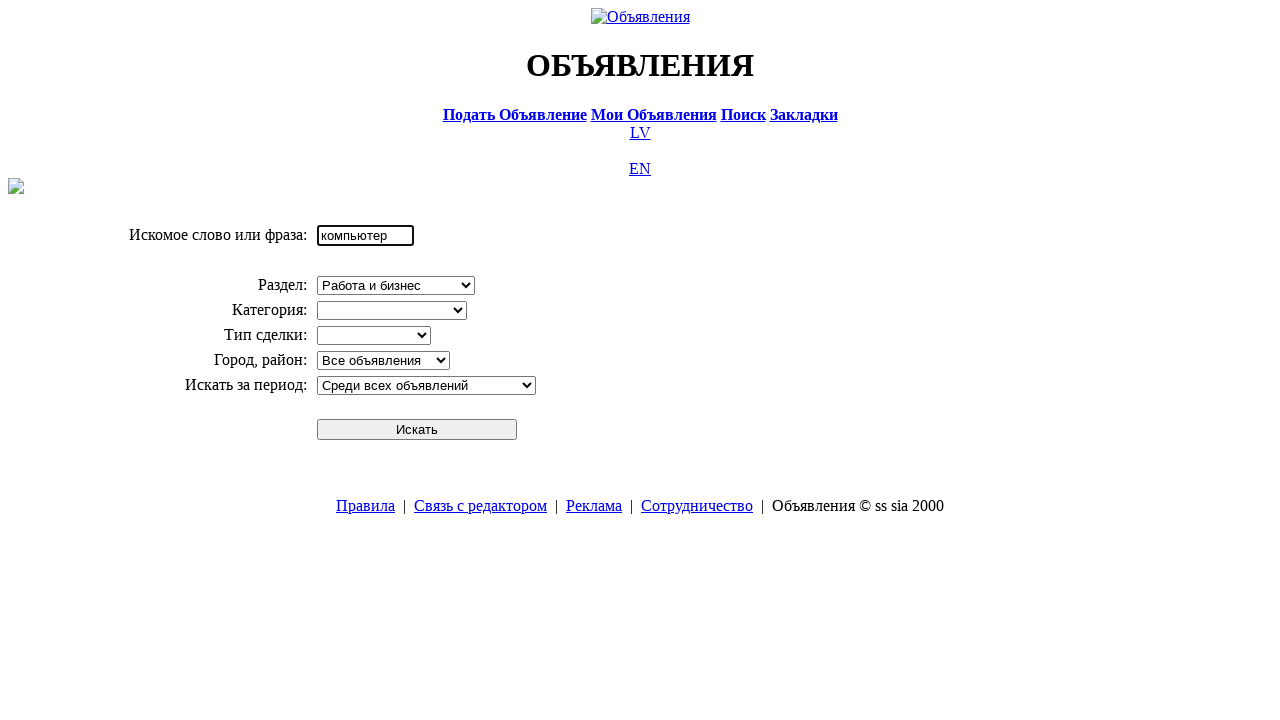

Selected city/region from dropdown on #s_region_select
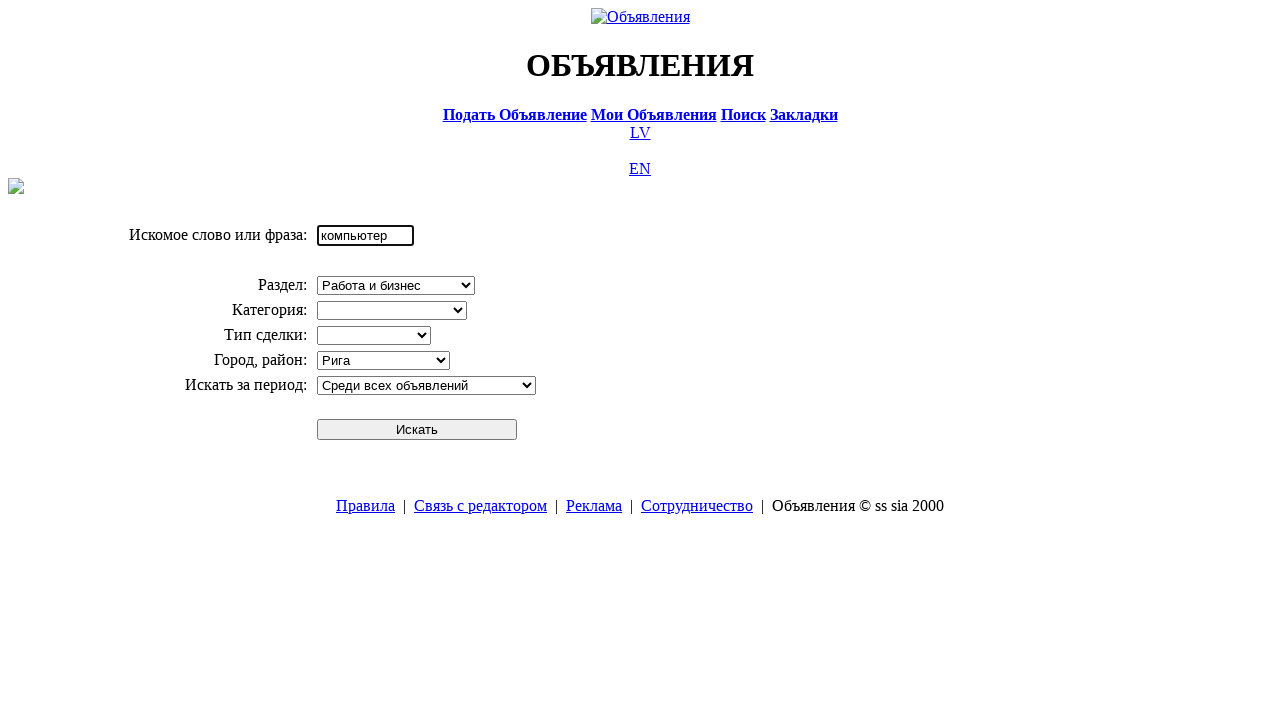

Selected time period from dropdown on [name='pr']
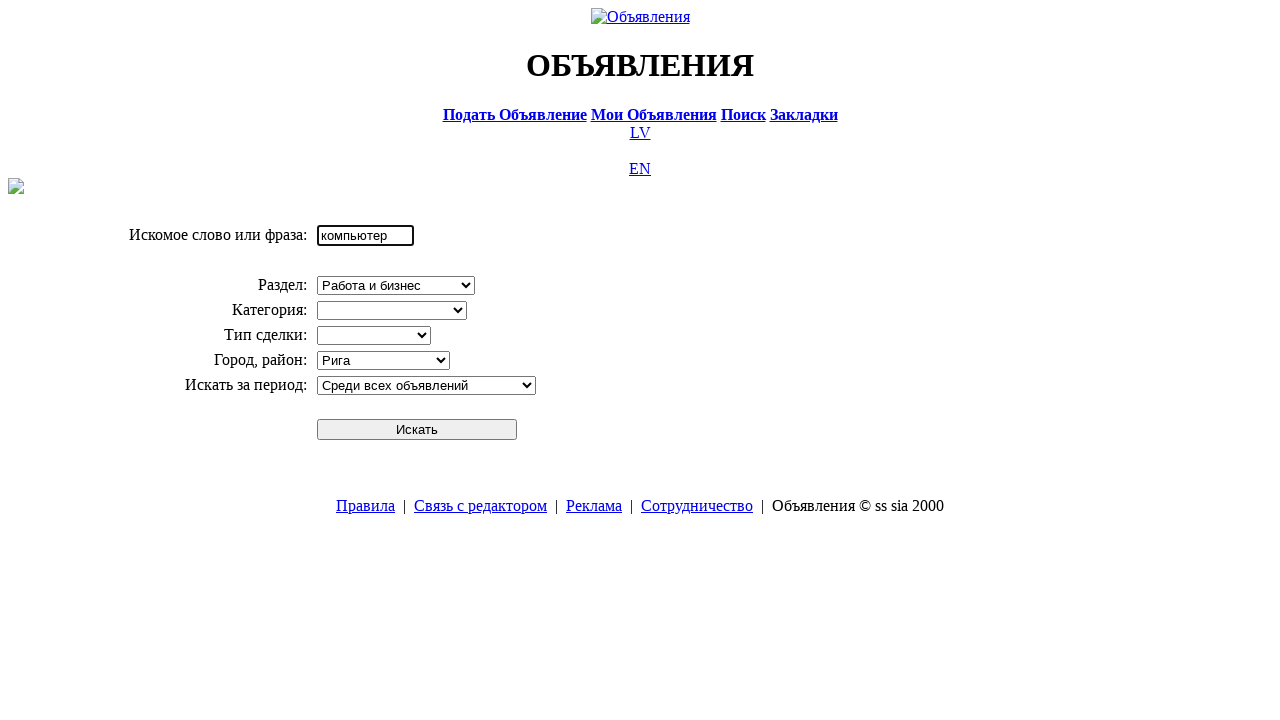

Clicked submit button to perform search at (417, 429) on [type='submit']
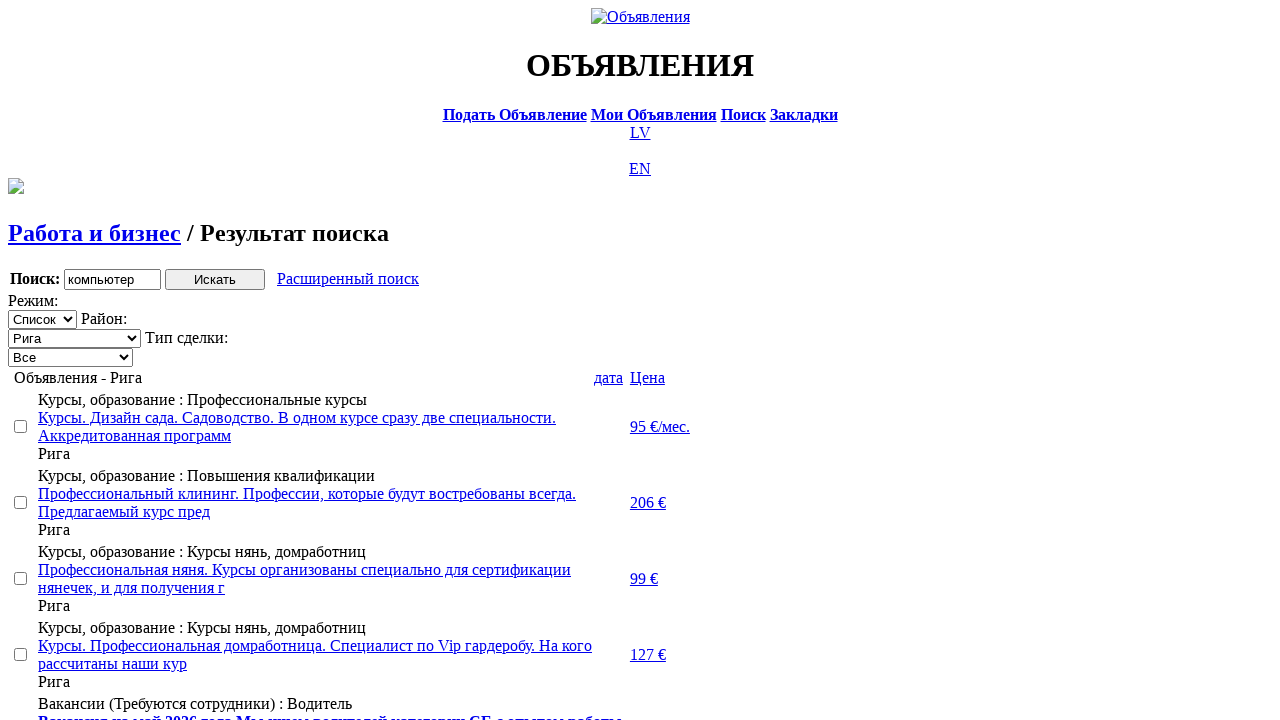

Search results loaded successfully
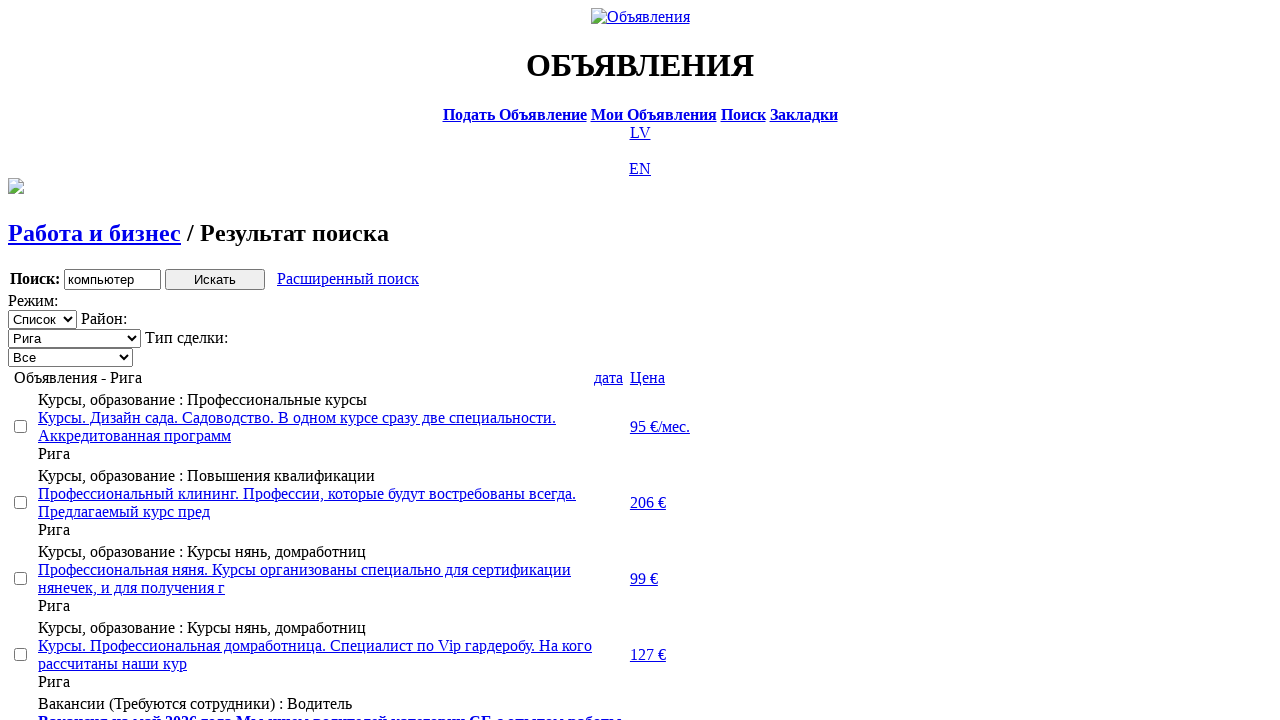

Located search result elements
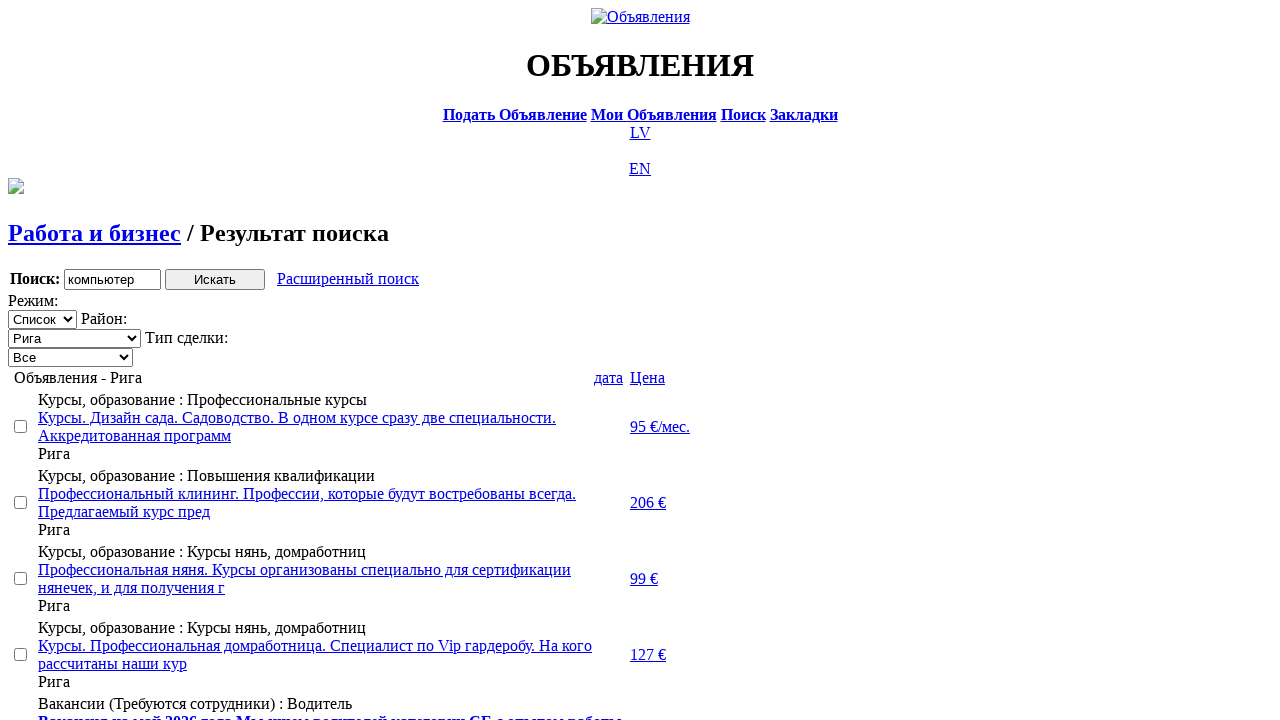

Verified that search results contain at least one item
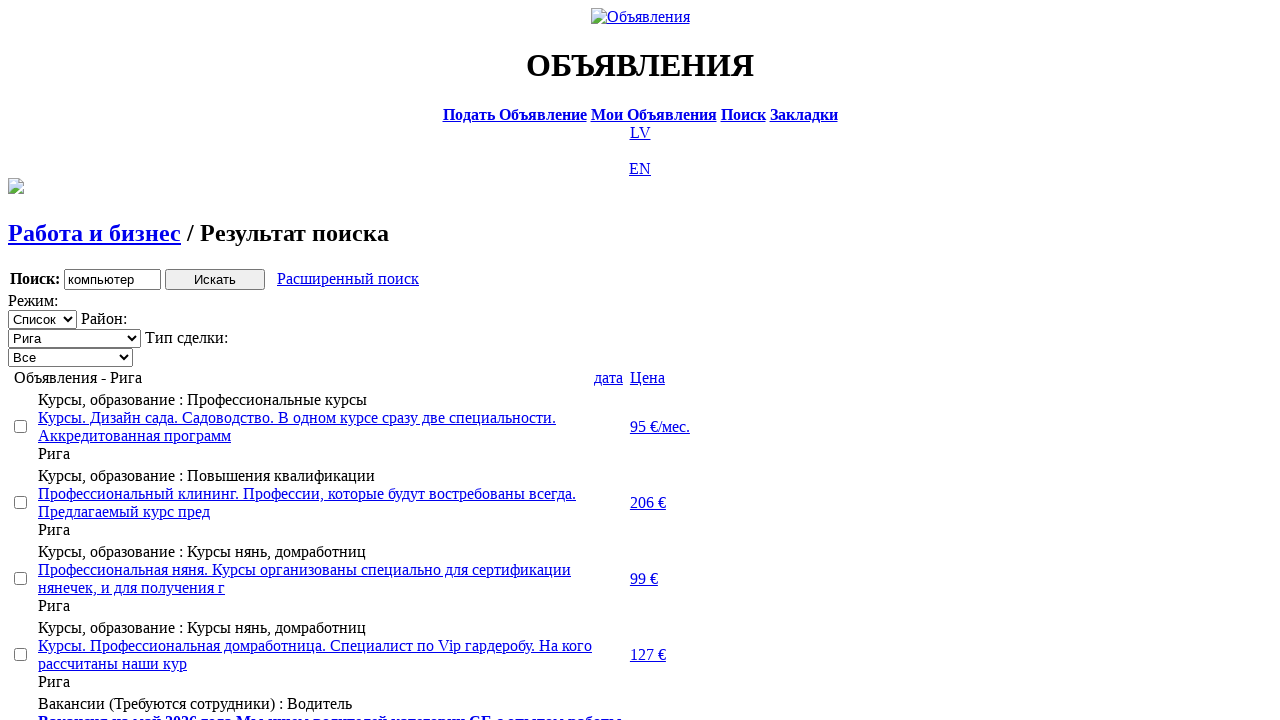

Verified that first search result is visible
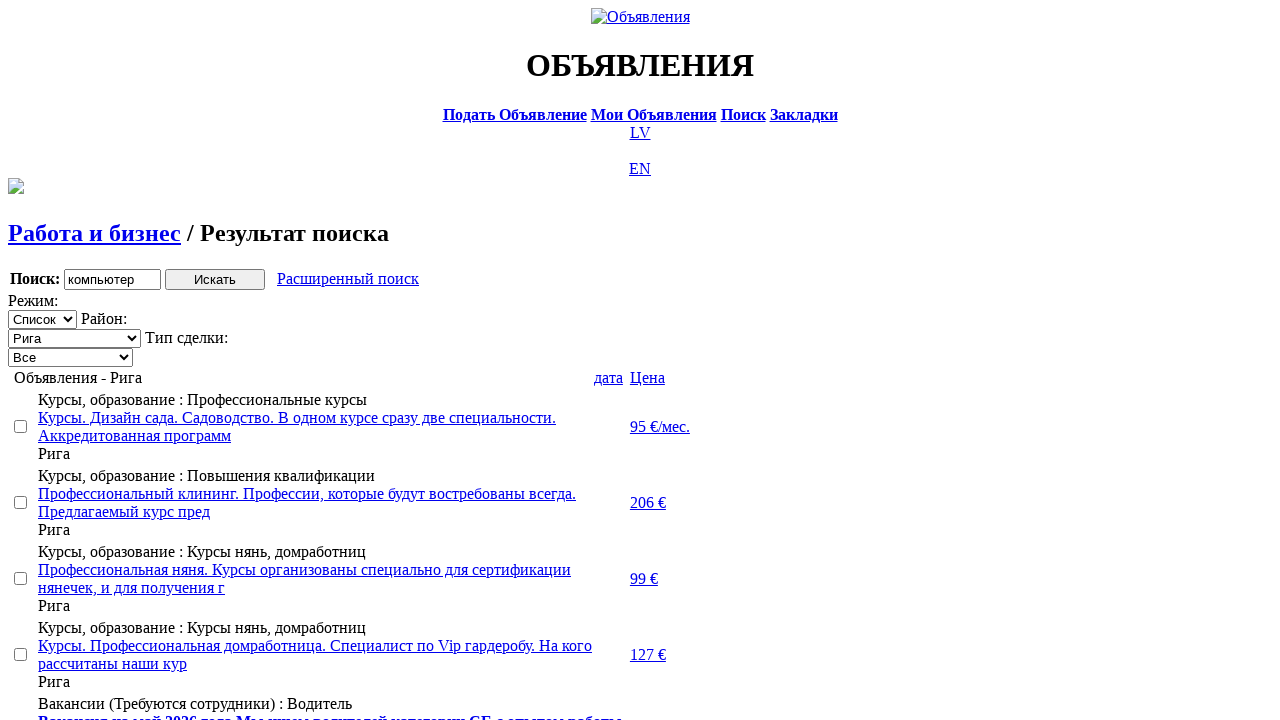

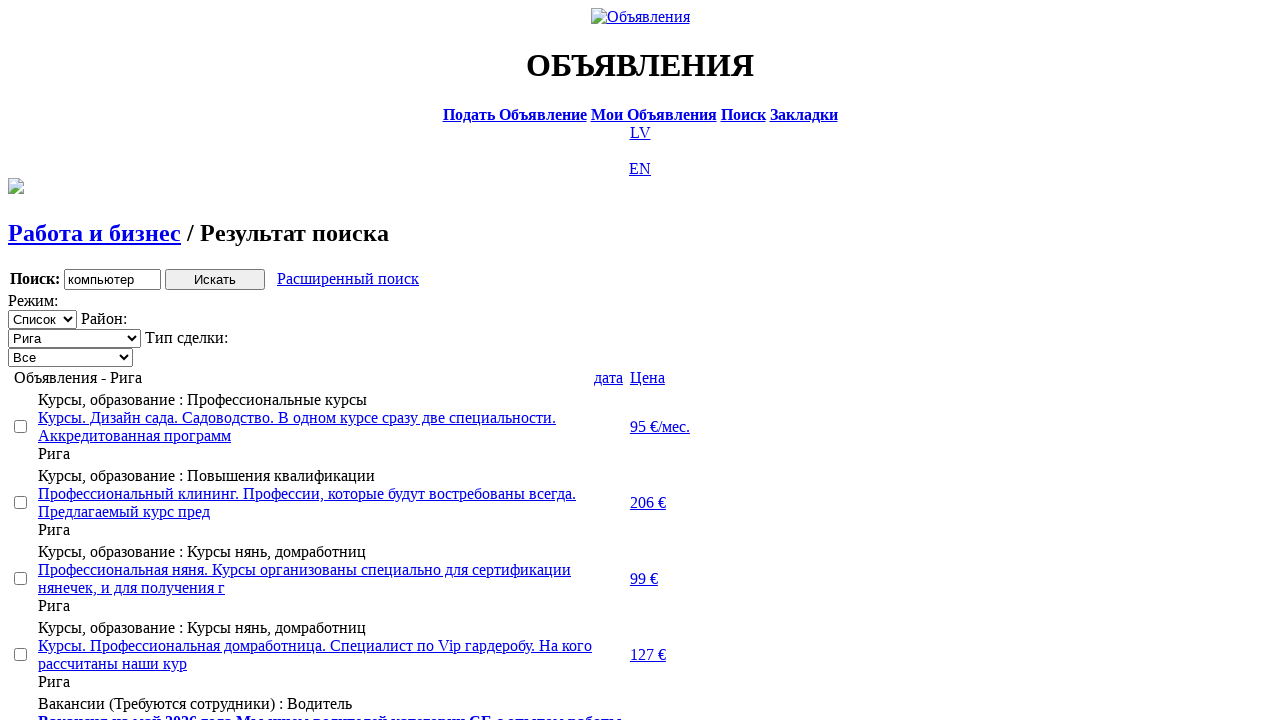